Navigates to a Selenium with Java course page on the CoolTesters website and verifies the page loads.

Starting URL: https://www.cooltesters.com/tienda-de-cursos/selenium-con-java

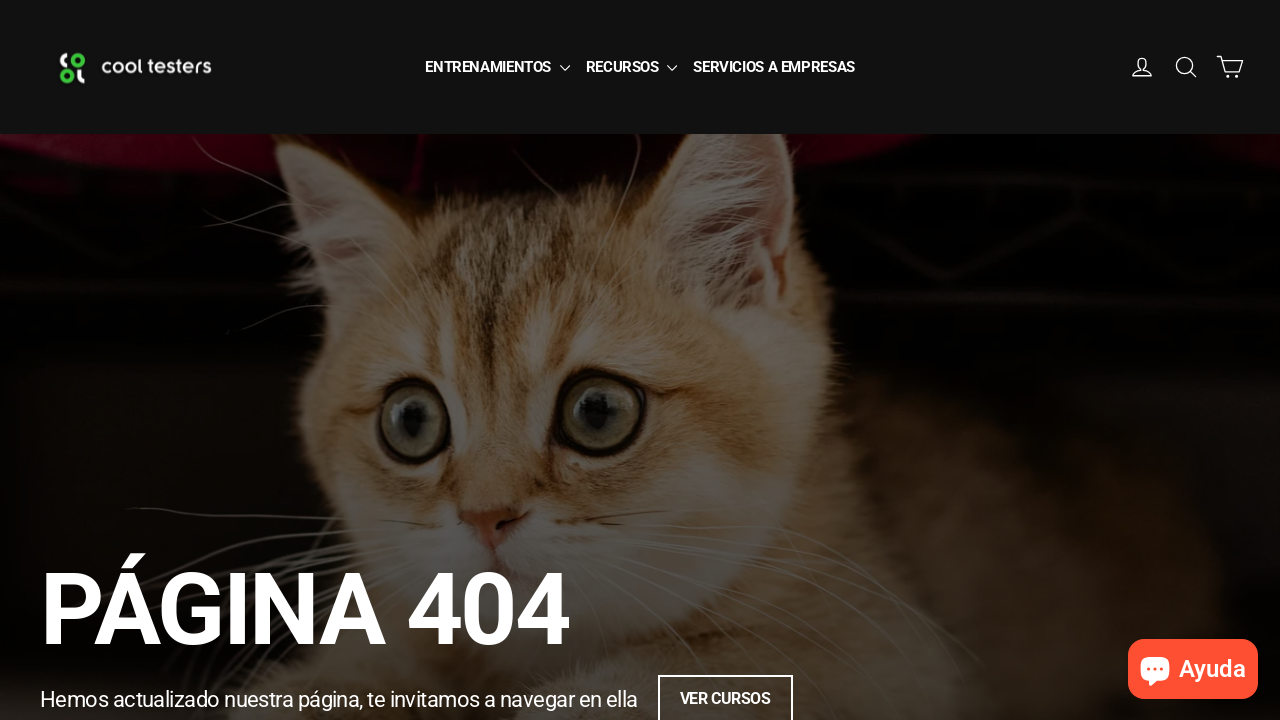

Navigated to Selenium con Java course page on CoolTesters
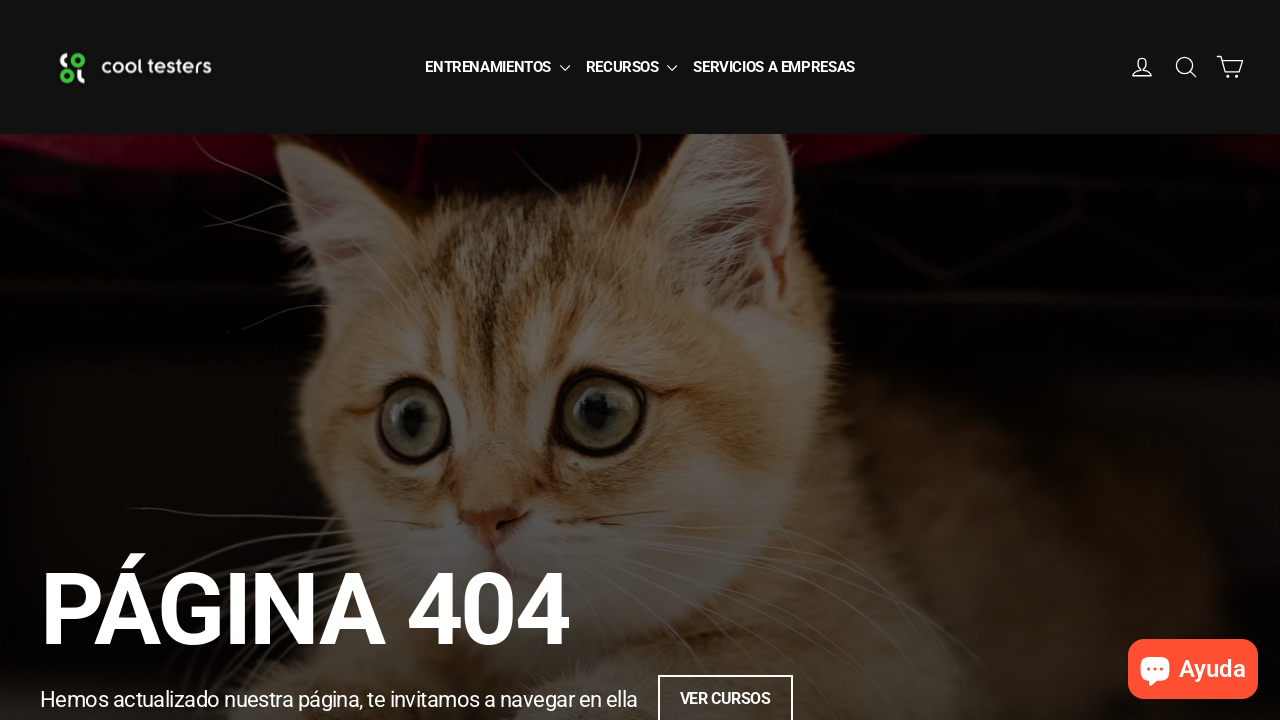

Page loaded and DOM content ready
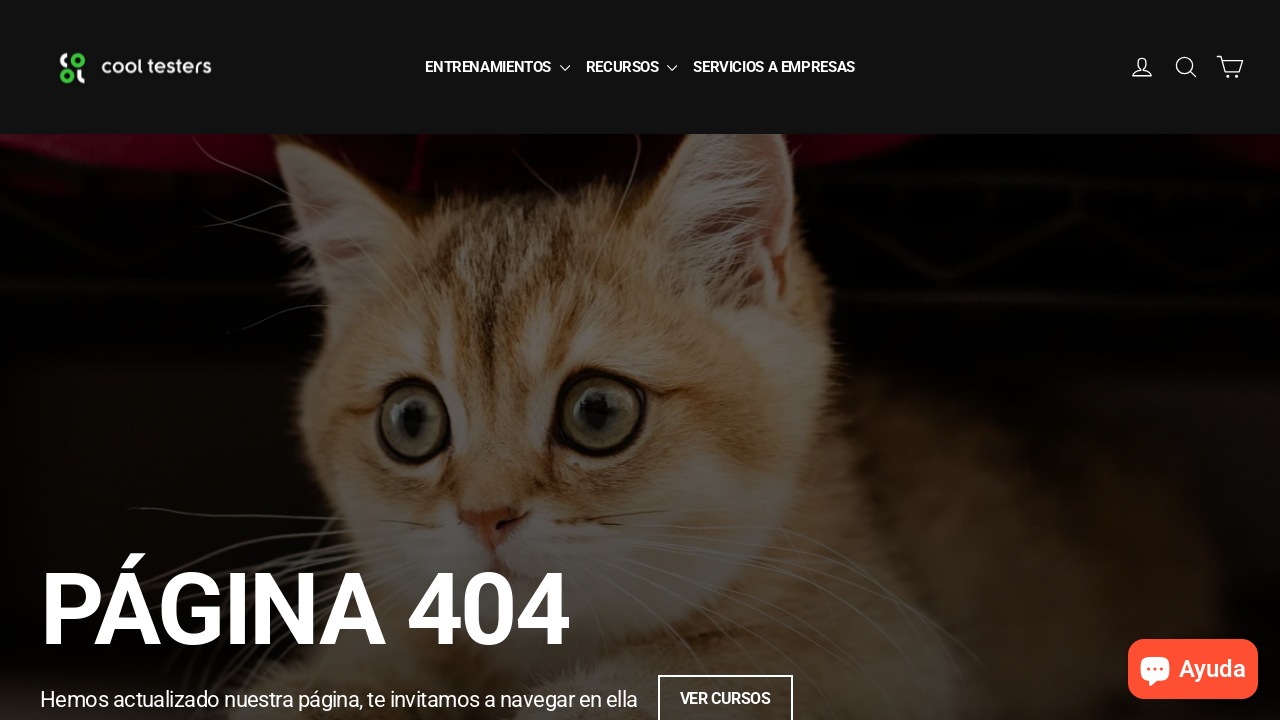

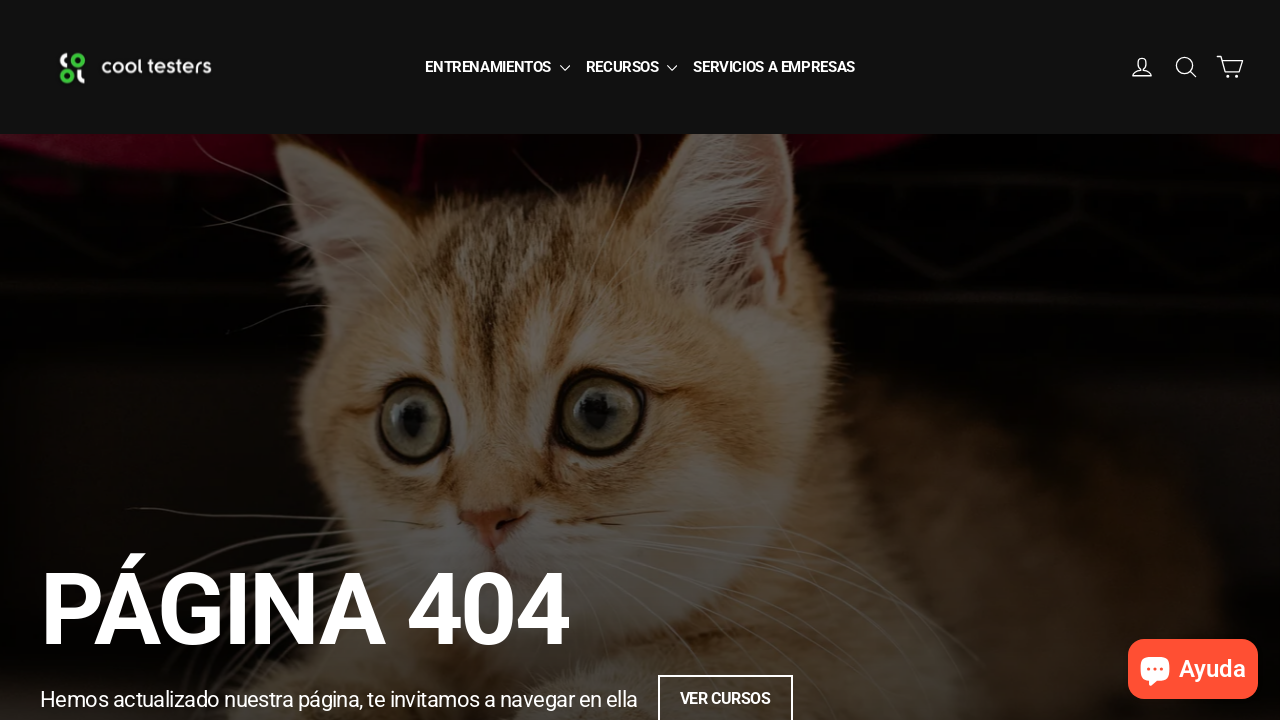